Parameterized test that verifies accordion FAQ items on a scooter rental website. It scrolls to each accordion heading, clicks to expand it, and verifies the revealed text matches the expected content.

Starting URL: https://qa-scooter.praktikum-services.ru/

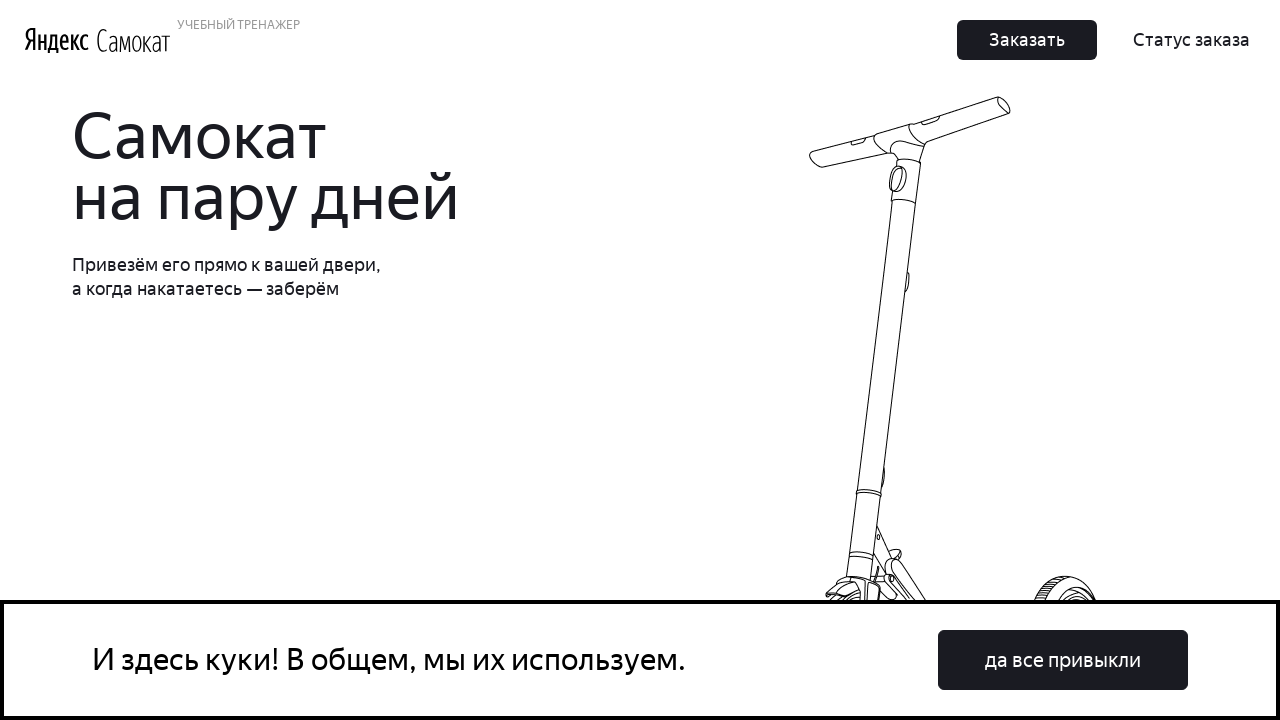

Scrolled to accordion heading accordion__heading-0
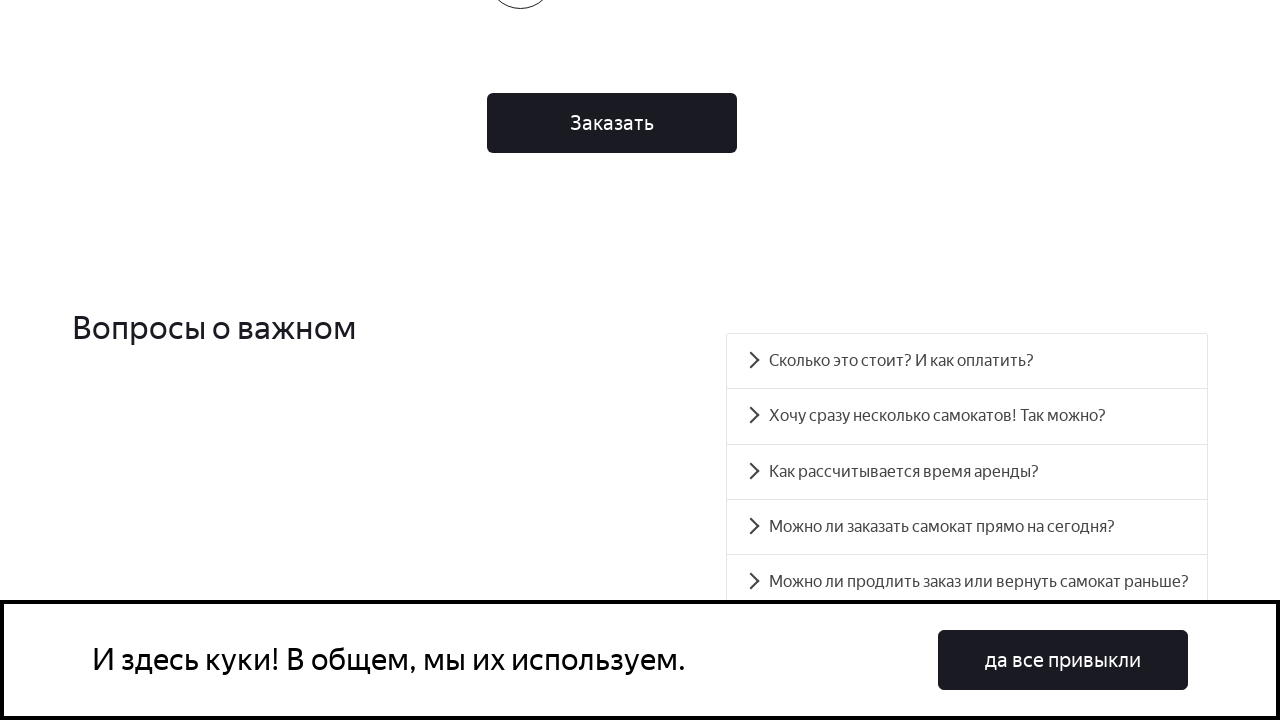

Clicked accordion heading accordion__heading-0 to expand at (967, 361) on #accordion__heading-0
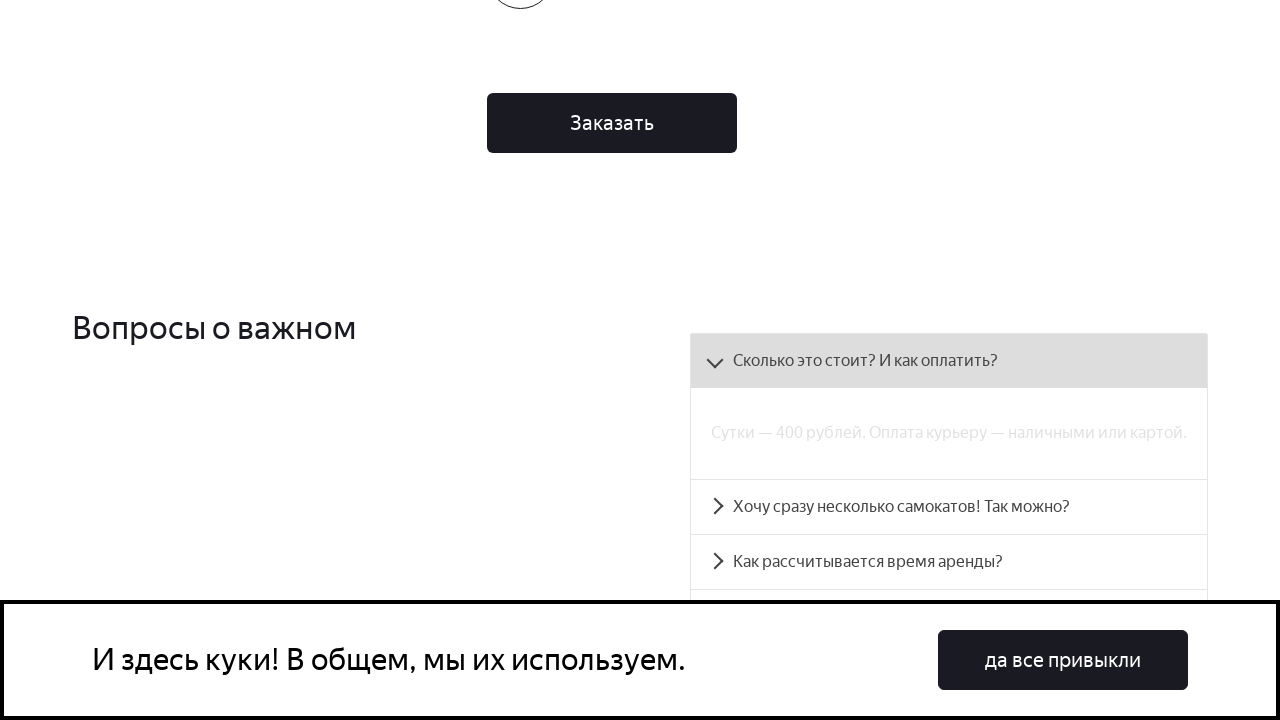

Accordion panel accordion__panel-0 is now visible with expected text
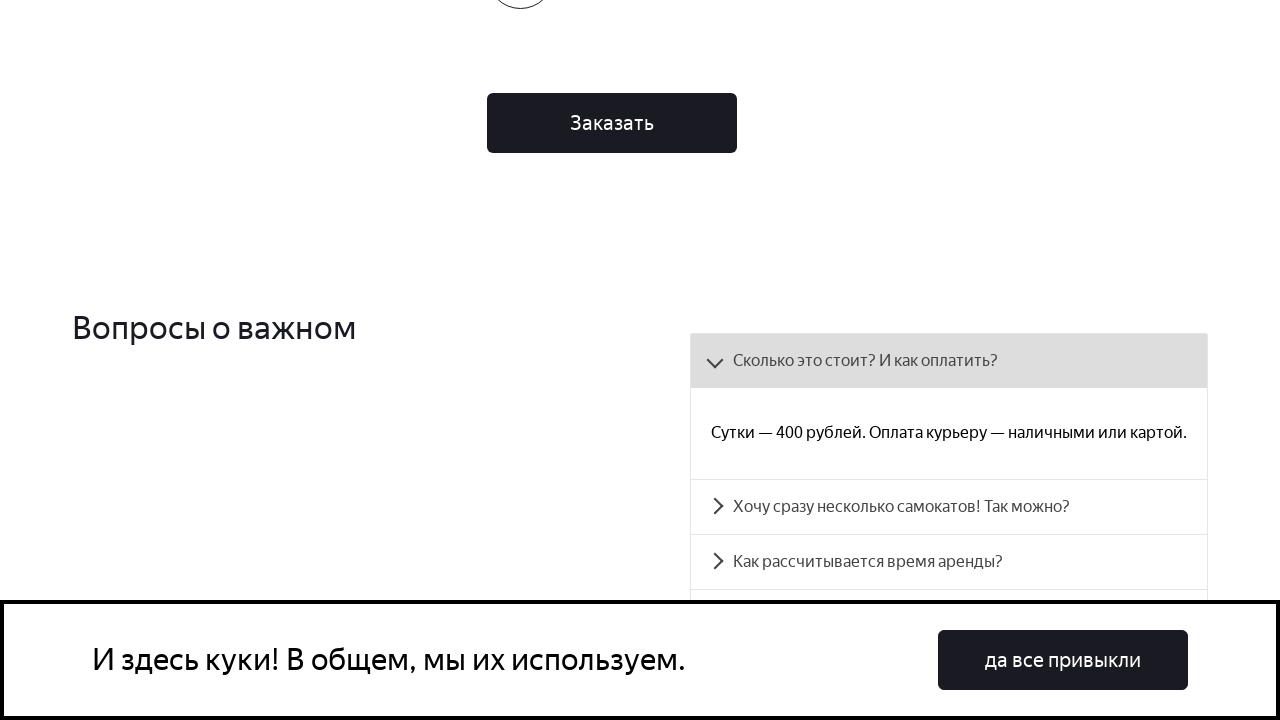

Scrolled to accordion heading accordion__heading-1
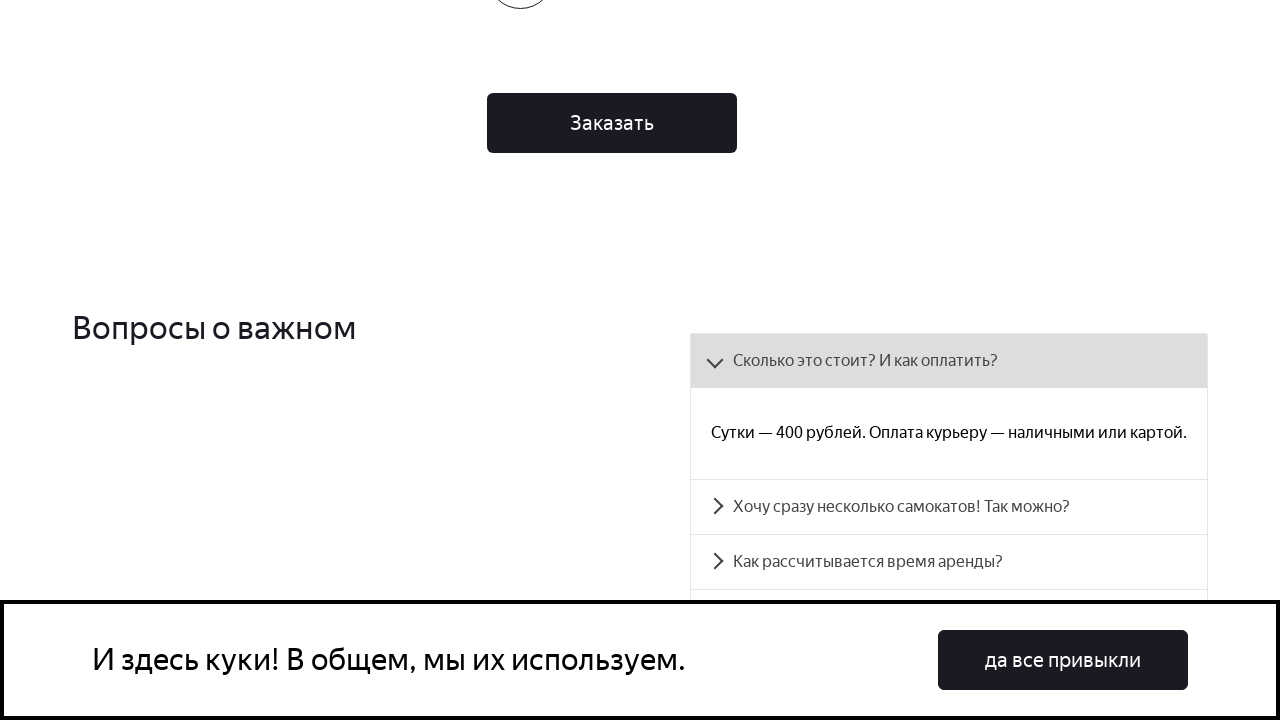

Clicked accordion heading accordion__heading-1 to expand at (949, 507) on #accordion__heading-1
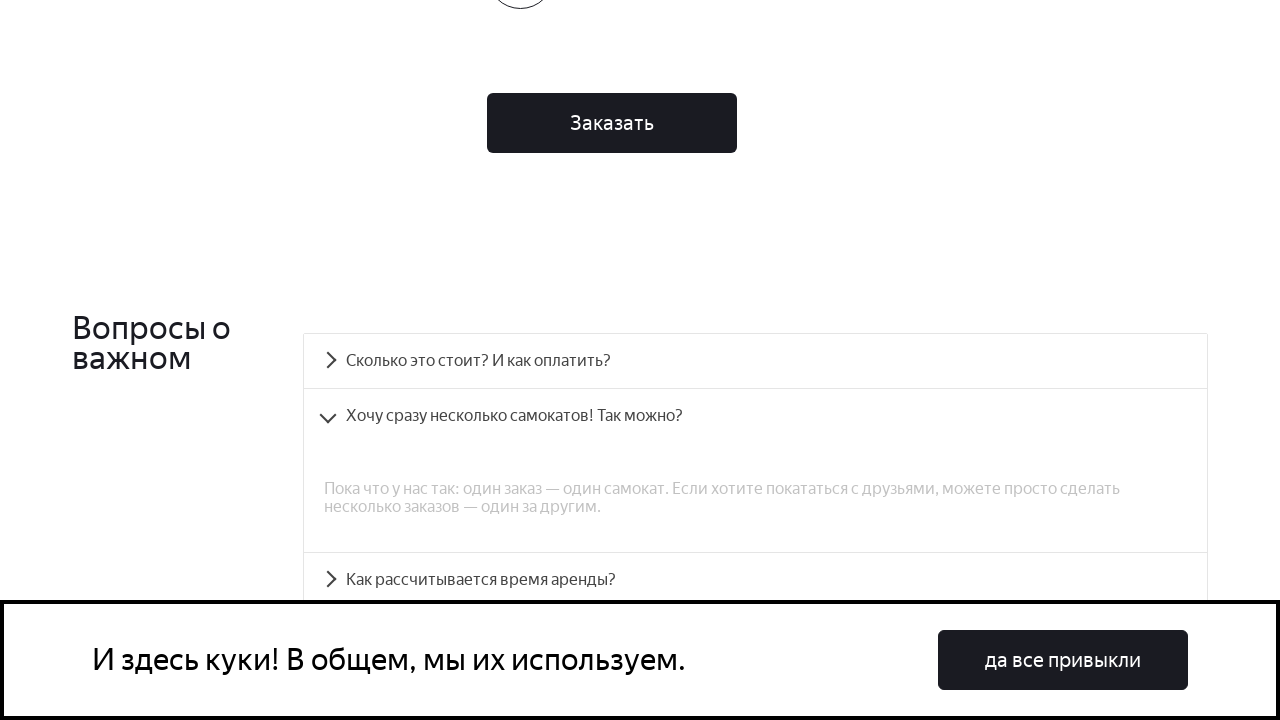

Accordion panel accordion__panel-1 is now visible with expected text
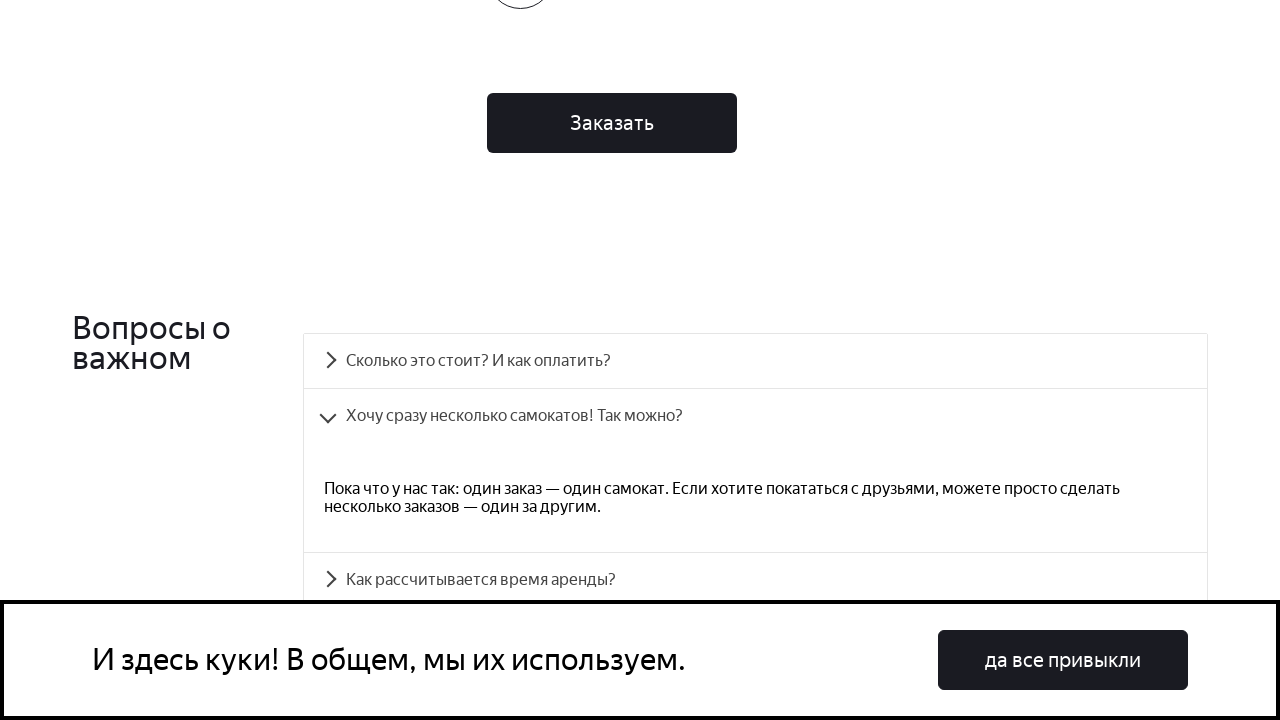

Scrolled to accordion heading accordion__heading-2
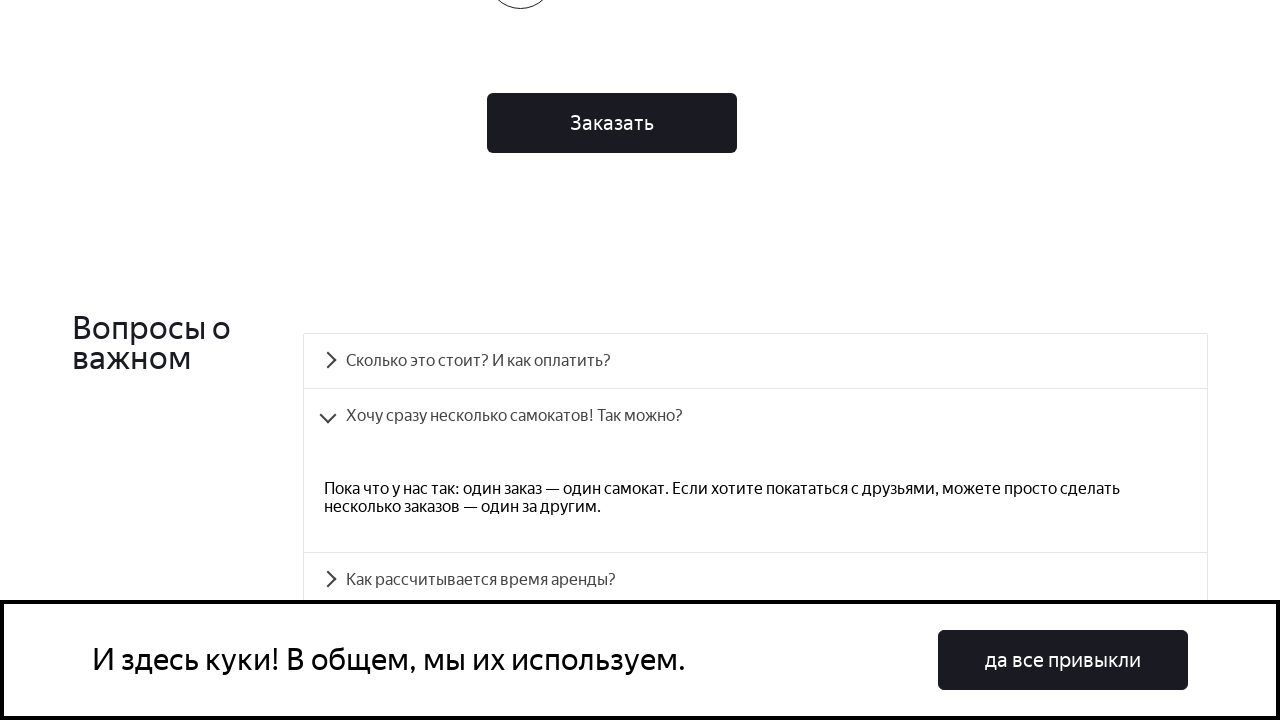

Clicked accordion heading accordion__heading-2 to expand at (755, 580) on #accordion__heading-2
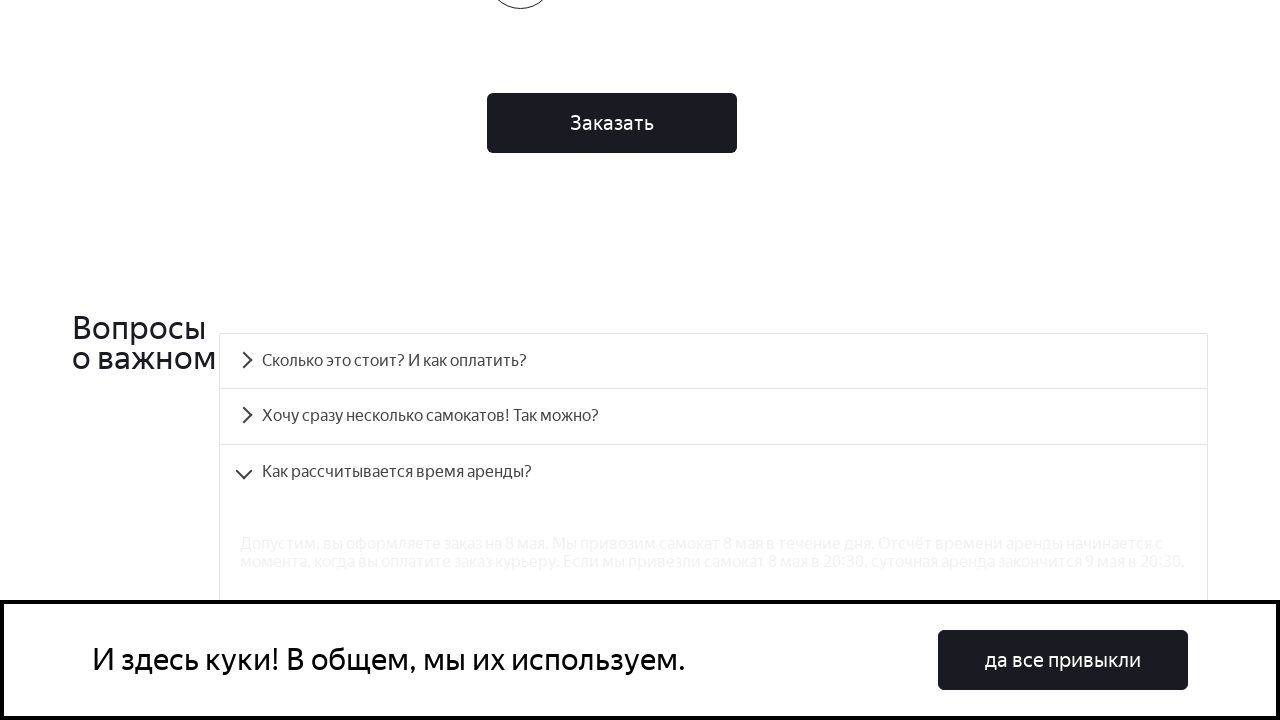

Accordion panel accordion__panel-2 is now visible with expected text
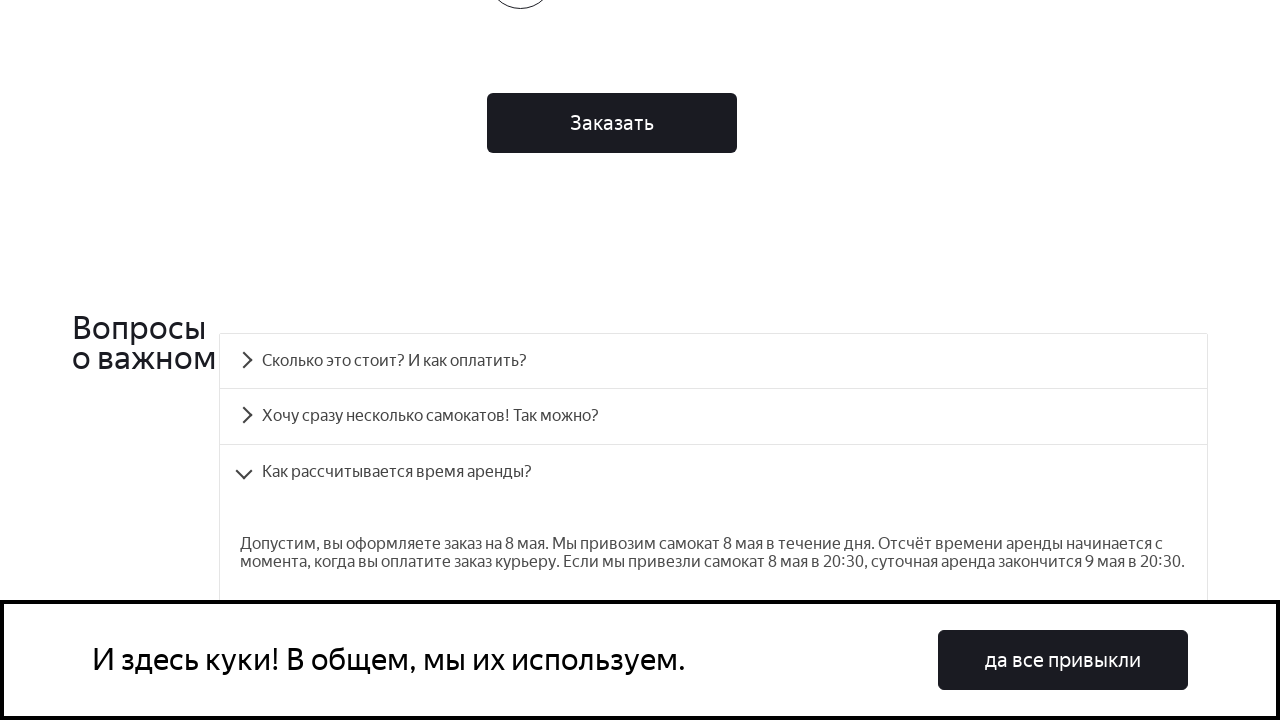

Scrolled to accordion heading accordion__heading-3
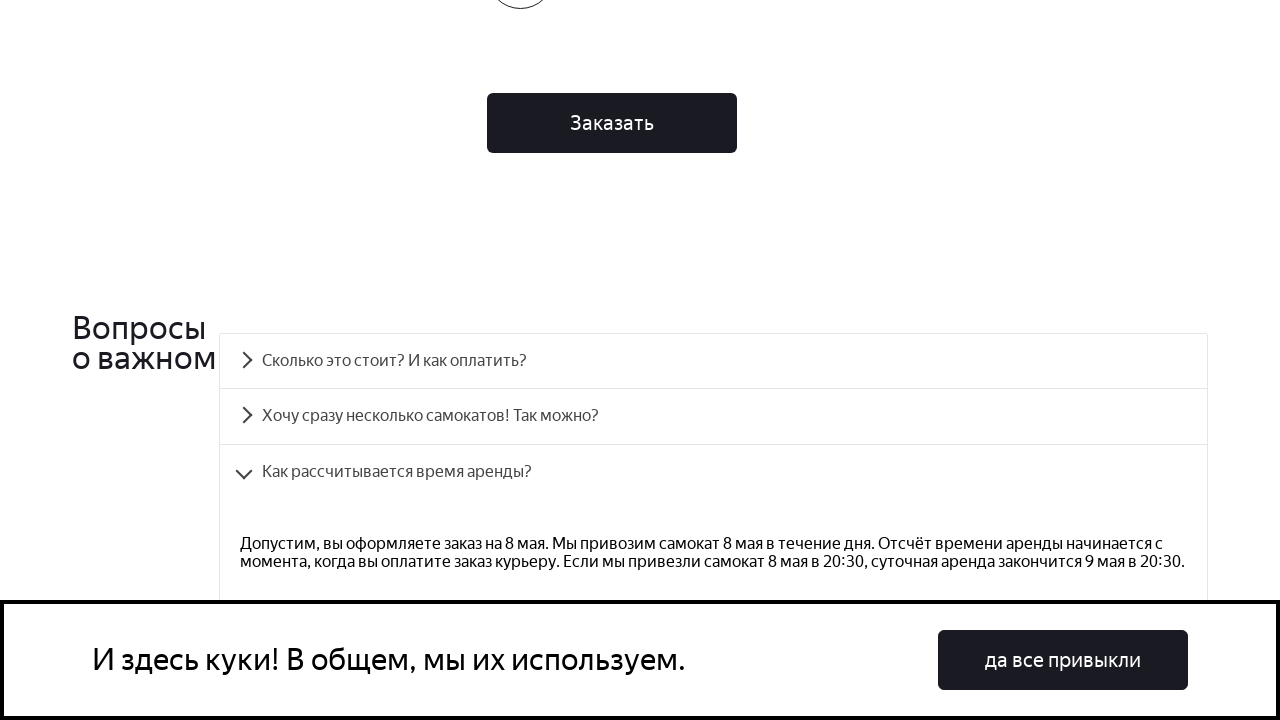

Clicked accordion heading accordion__heading-3 to expand at (714, 361) on #accordion__heading-3
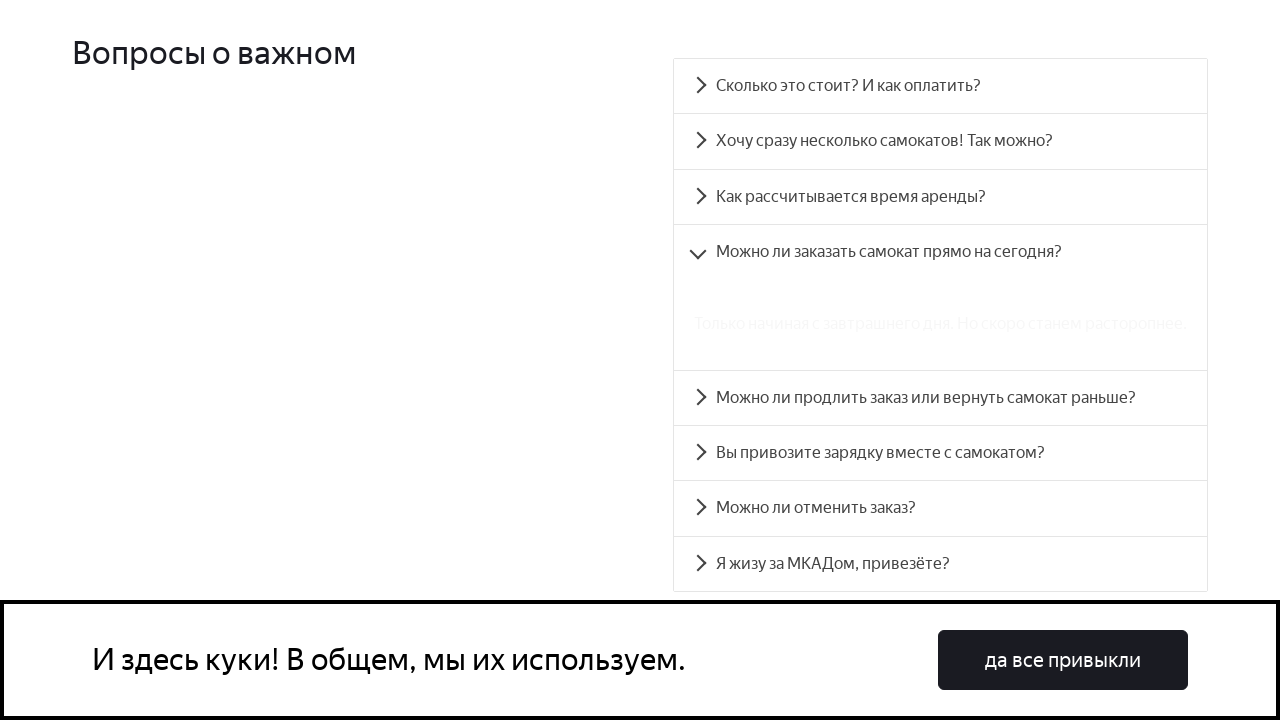

Accordion panel accordion__panel-3 is now visible with expected text
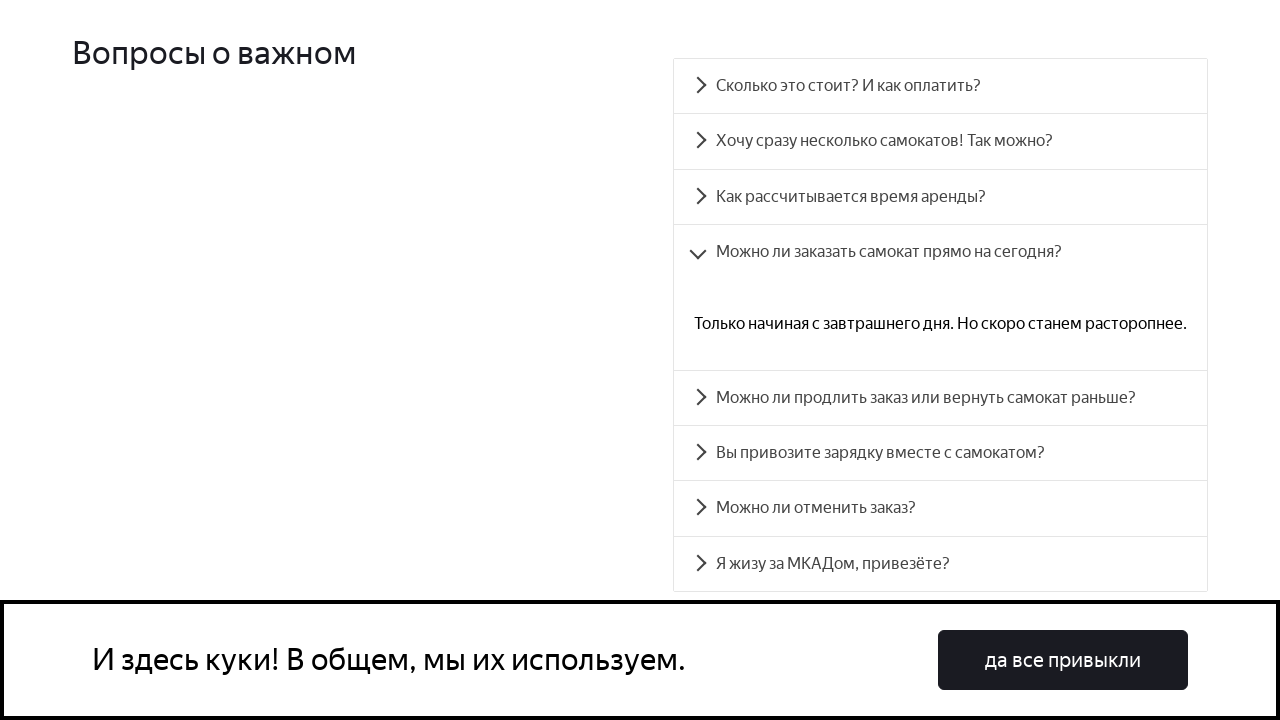

Scrolled to accordion heading accordion__heading-4
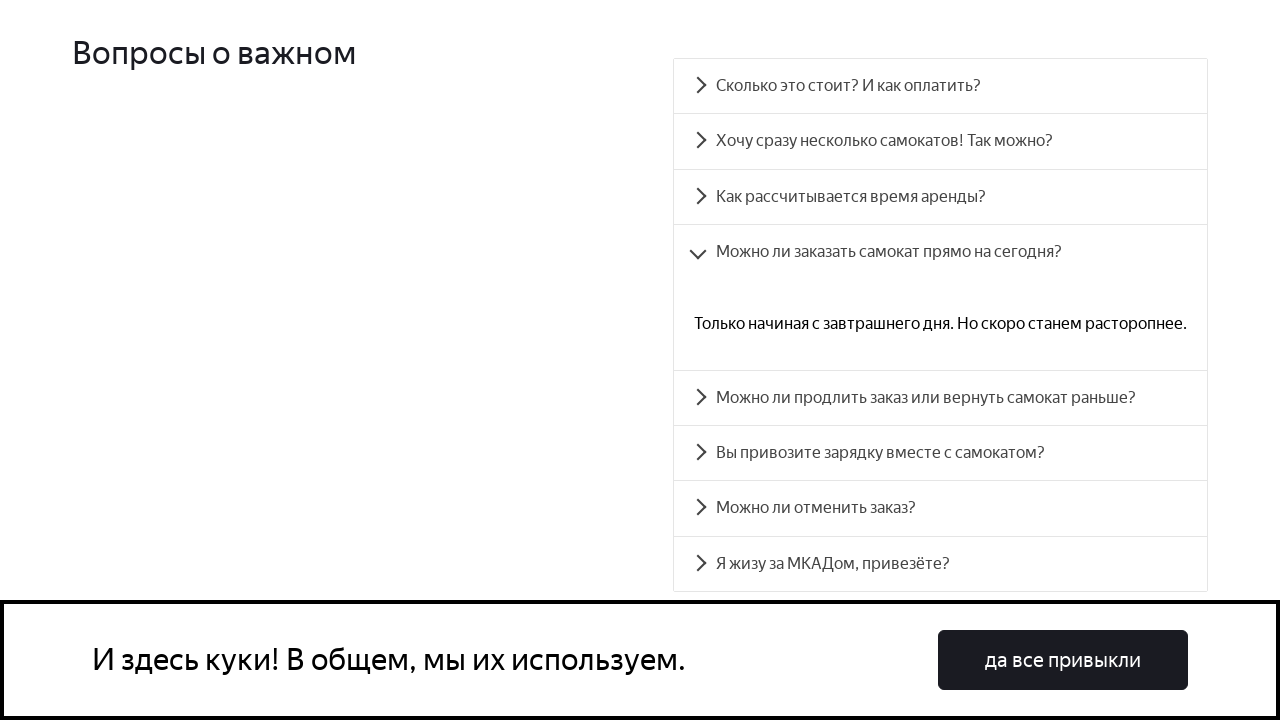

Clicked accordion heading accordion__heading-4 to expand at (940, 398) on #accordion__heading-4
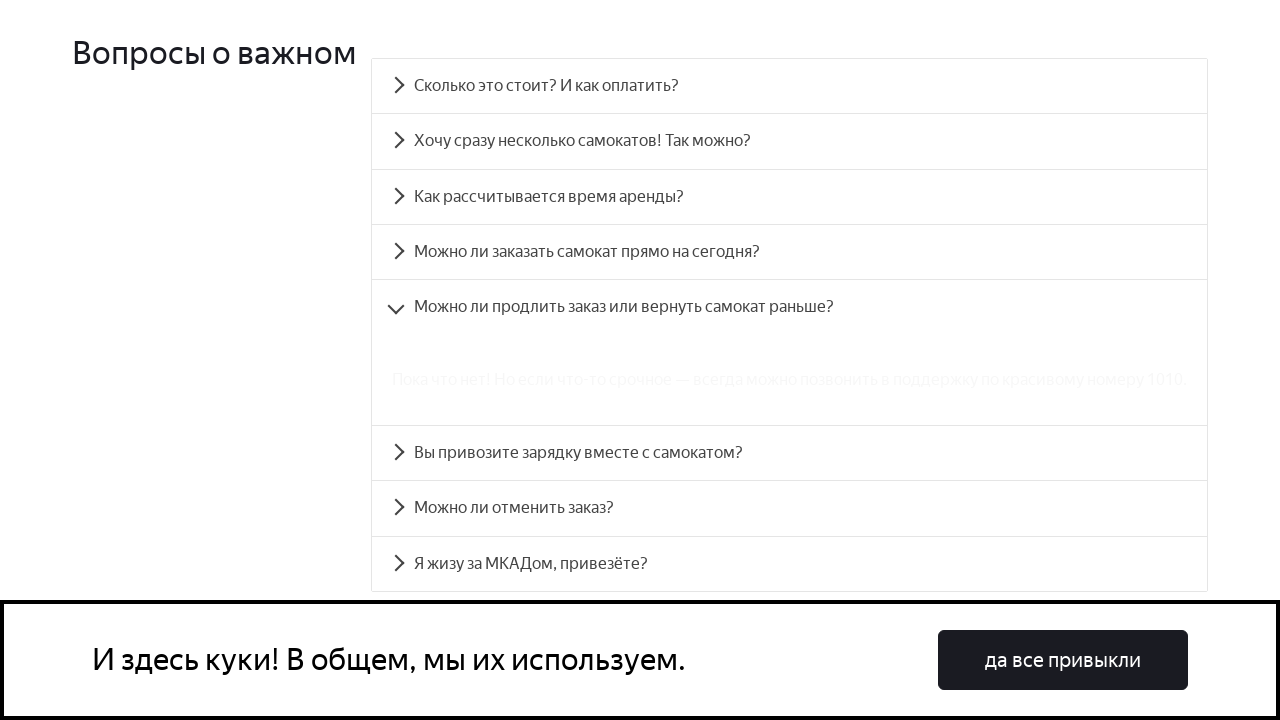

Accordion panel accordion__panel-4 is now visible with expected text
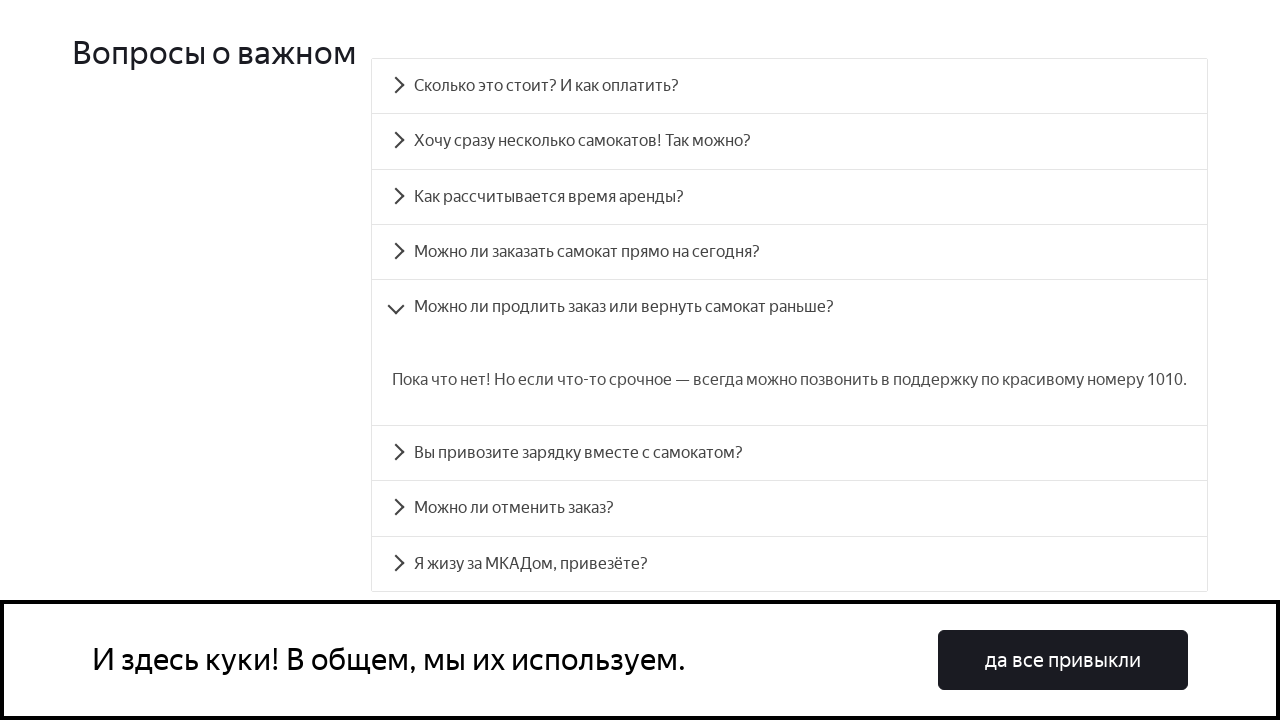

Scrolled to accordion heading accordion__heading-5
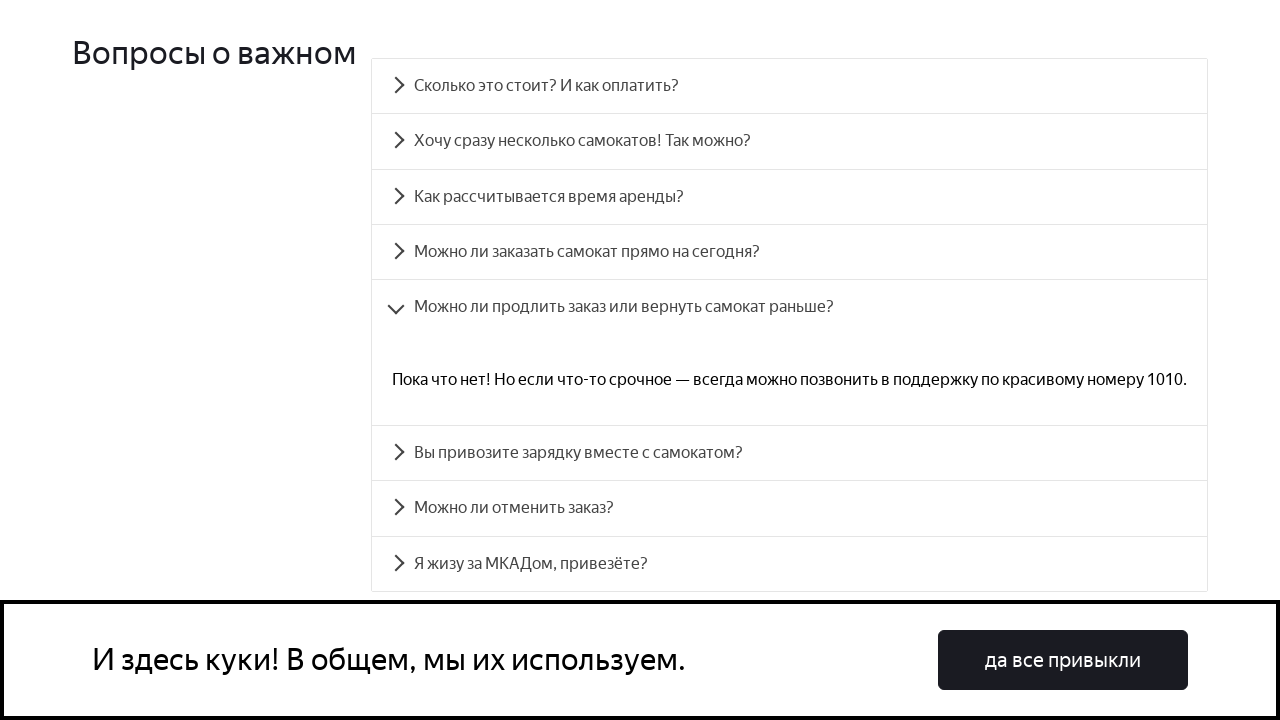

Clicked accordion heading accordion__heading-5 to expand at (790, 453) on #accordion__heading-5
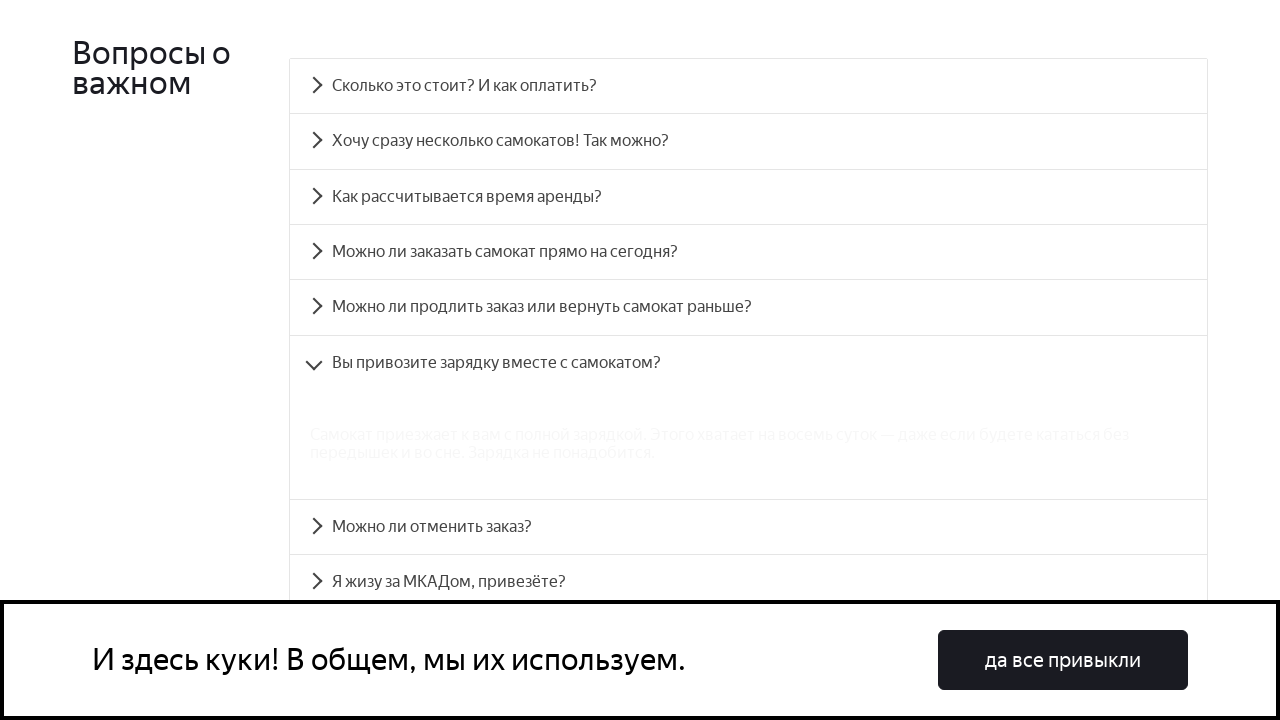

Accordion panel accordion__panel-5 is now visible with expected text
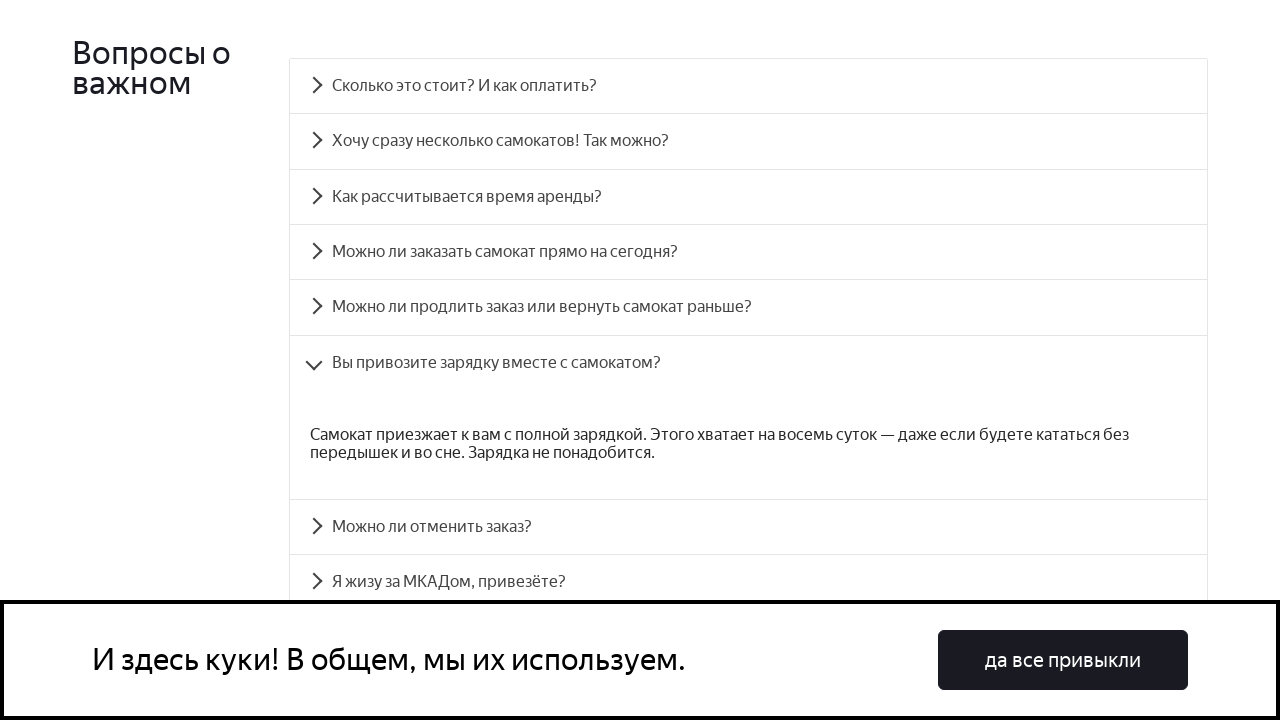

Scrolled to accordion heading accordion__heading-6
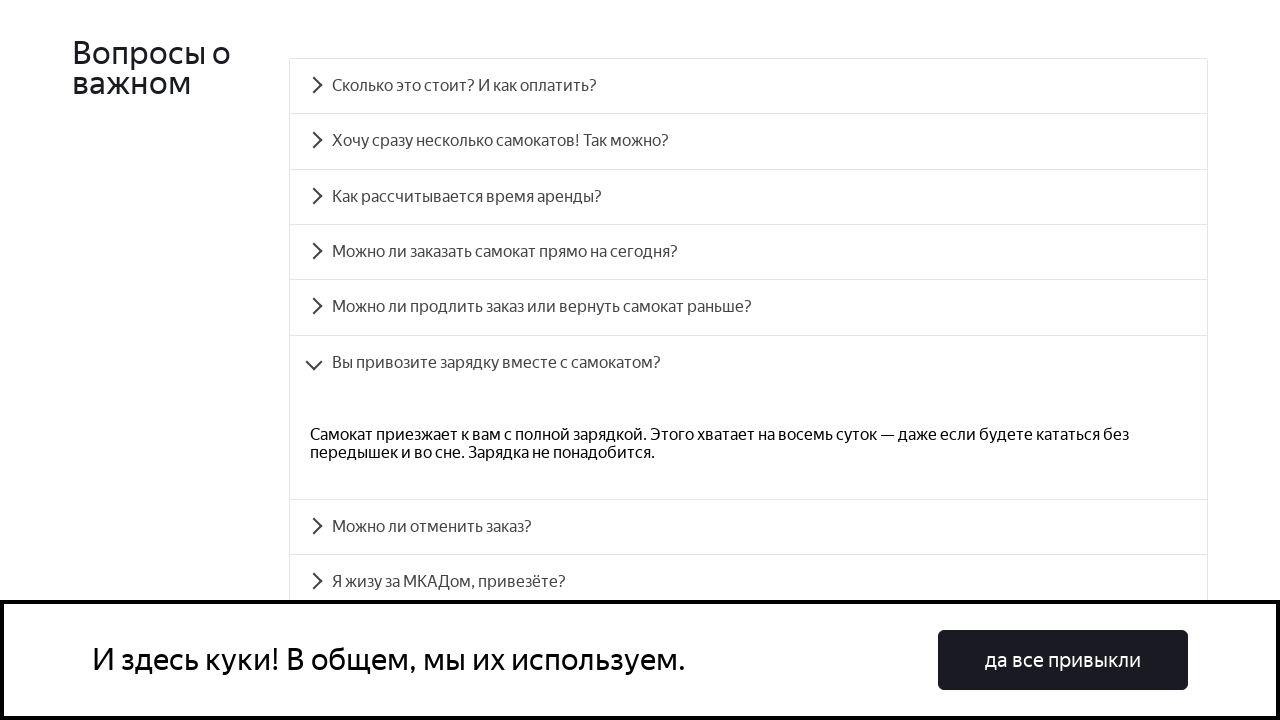

Clicked accordion heading accordion__heading-6 to expand at (748, 527) on #accordion__heading-6
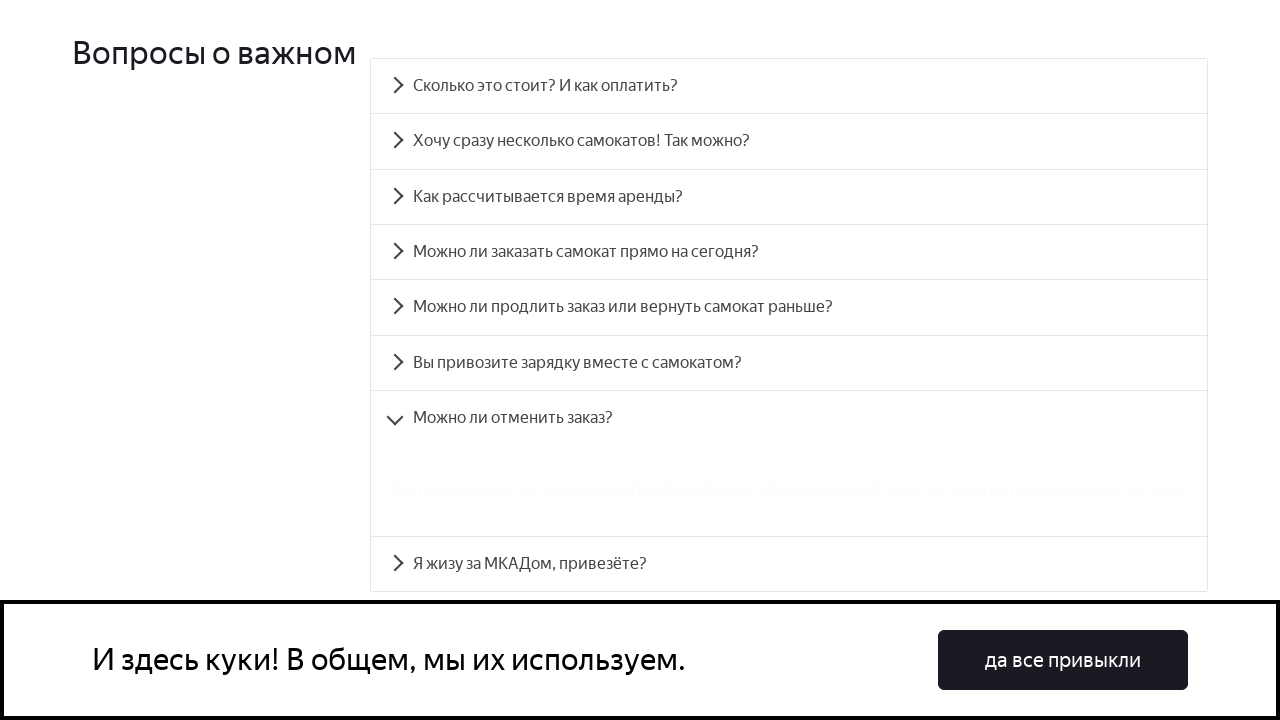

Accordion panel accordion__panel-6 is now visible with expected text
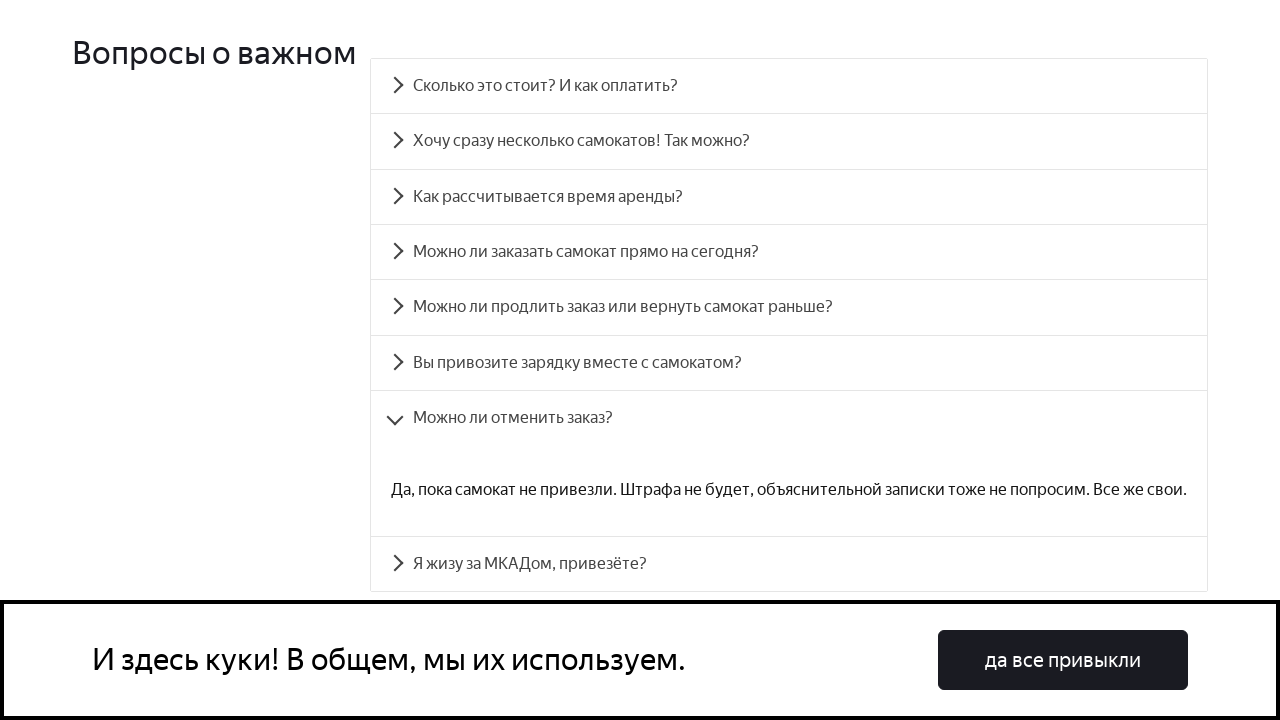

Scrolled to accordion heading accordion__heading-7
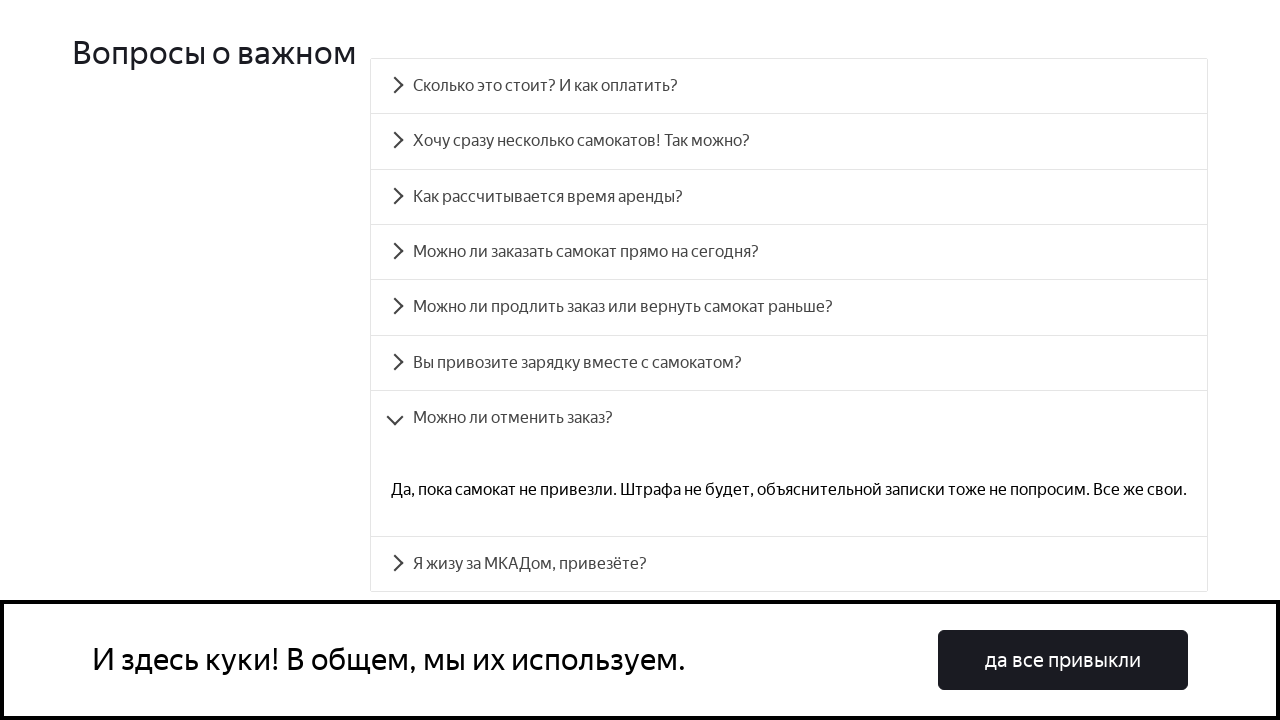

Clicked accordion heading accordion__heading-7 to expand at (789, 564) on #accordion__heading-7
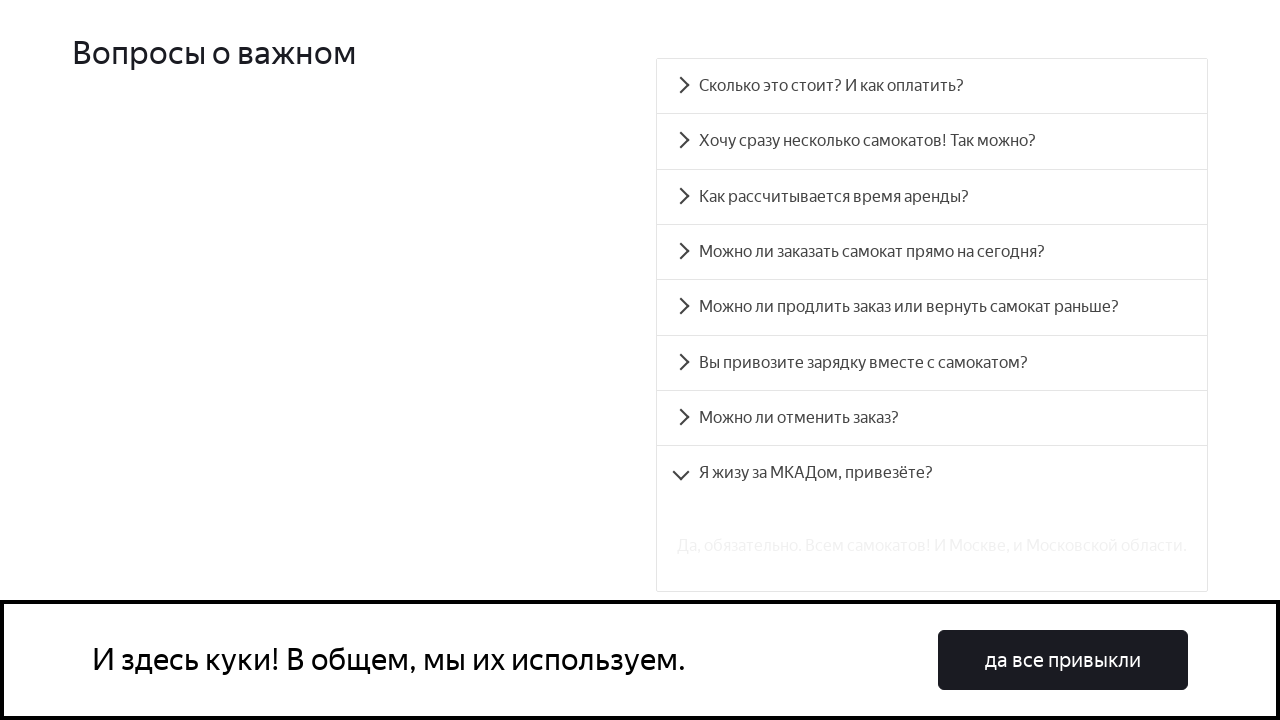

Accordion panel accordion__panel-7 is now visible with expected text
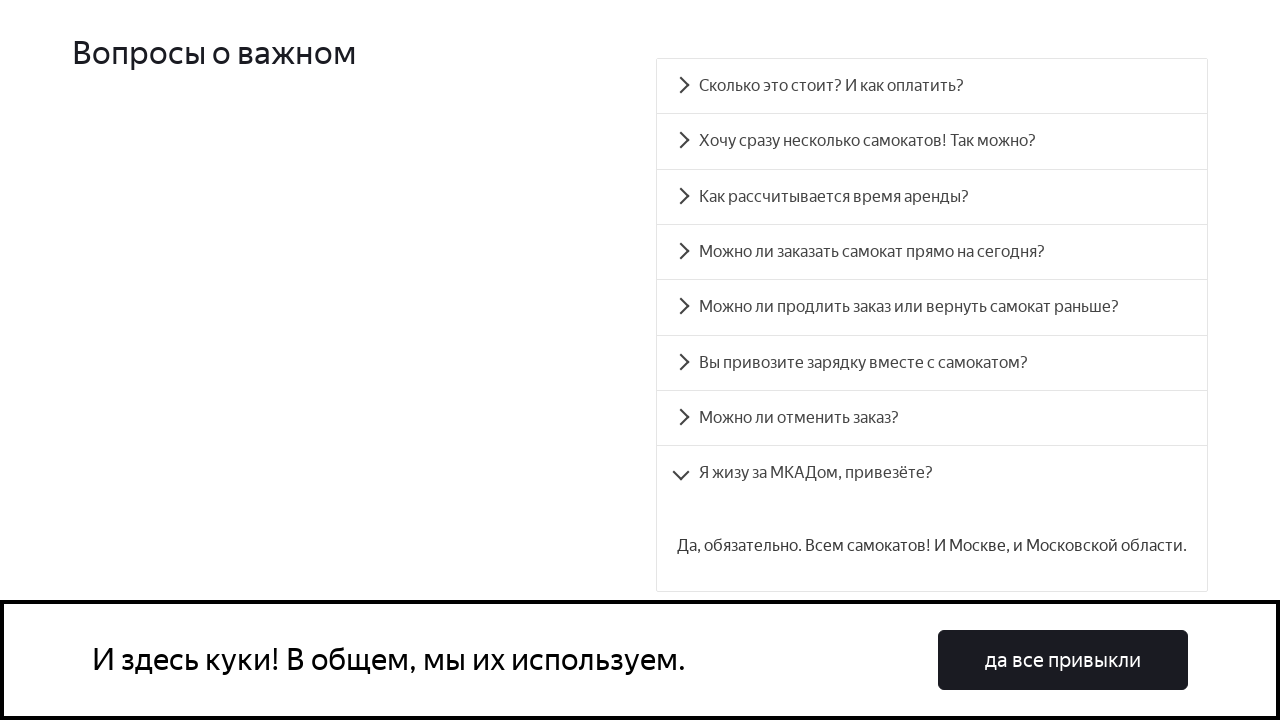

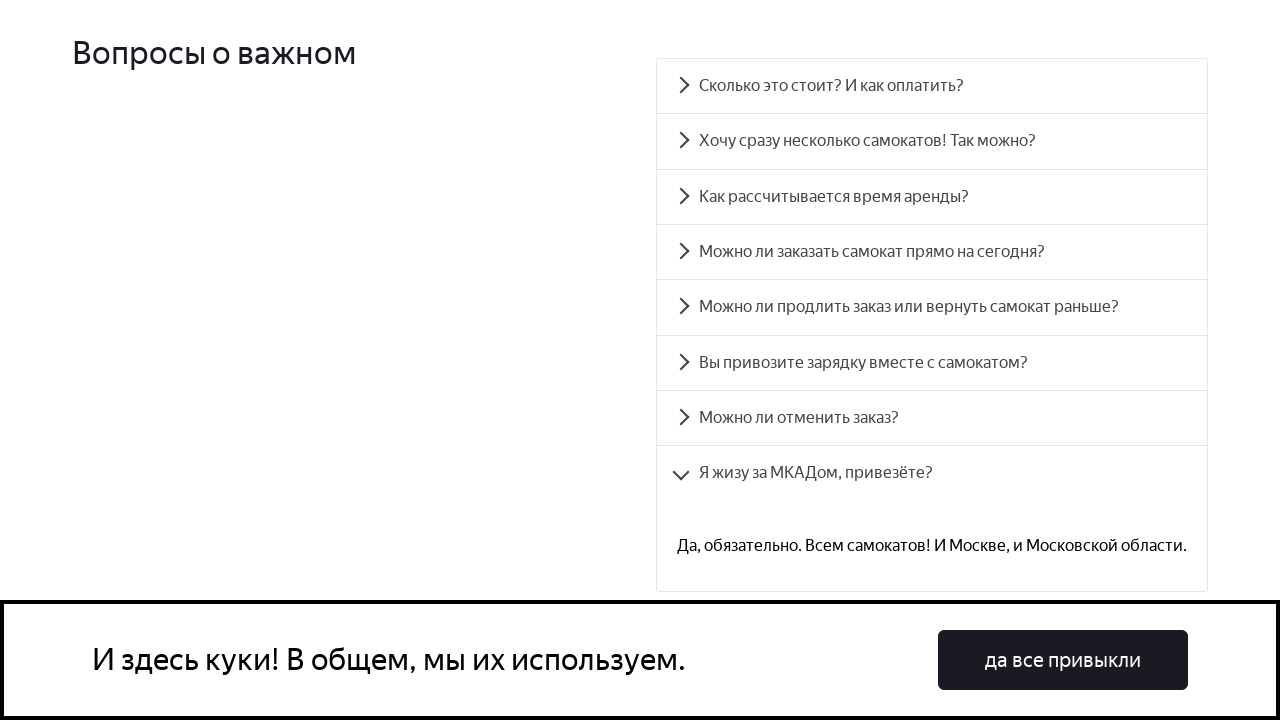